Tests a basic HTML form by filling in username, password, and comments fields, then submitting the form

Starting URL: https://testpages.herokuapp.com/styled/basic-html-form-test.html

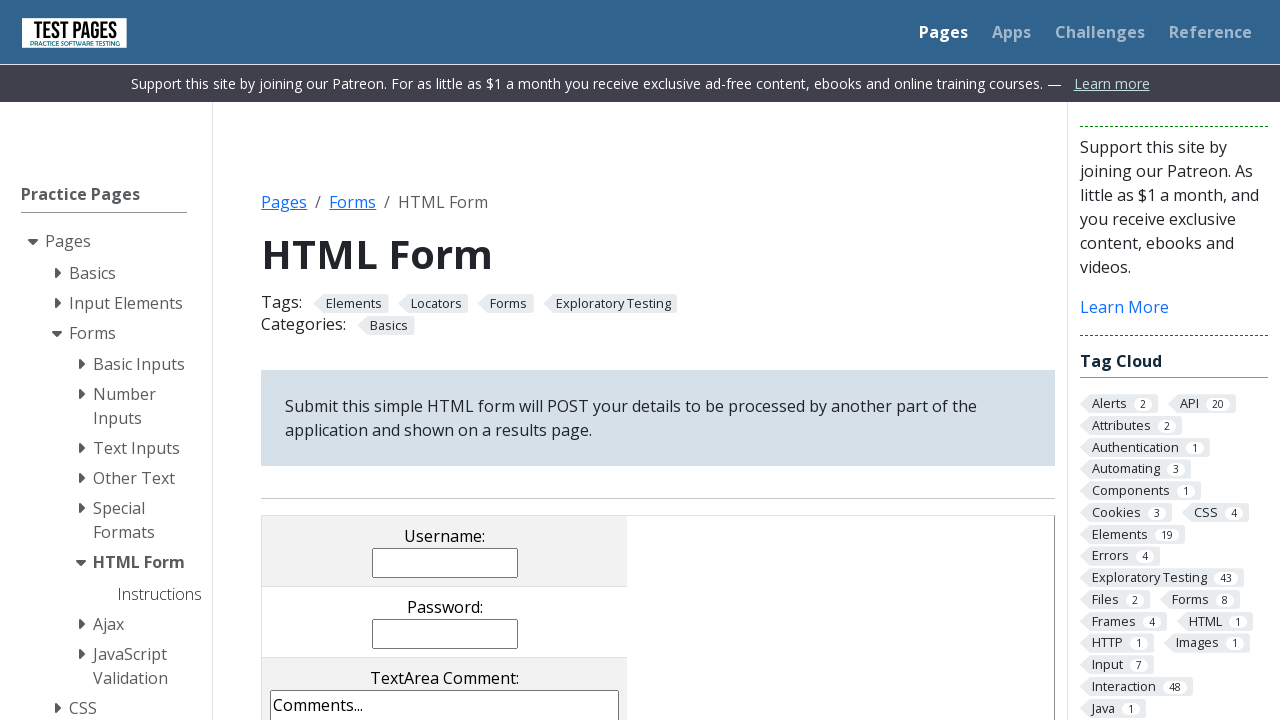

Filled username field with 'TestUser' on input[name='username']
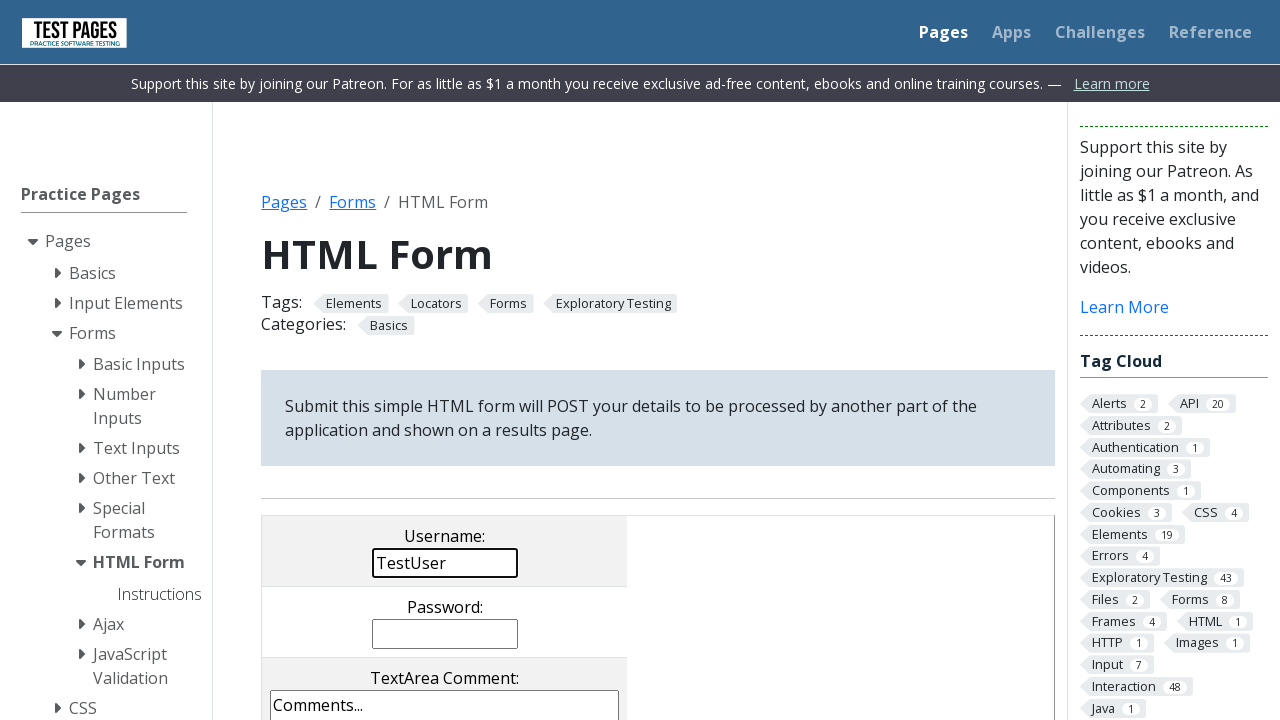

Filled password field with 'TestPassword' on input[name='password']
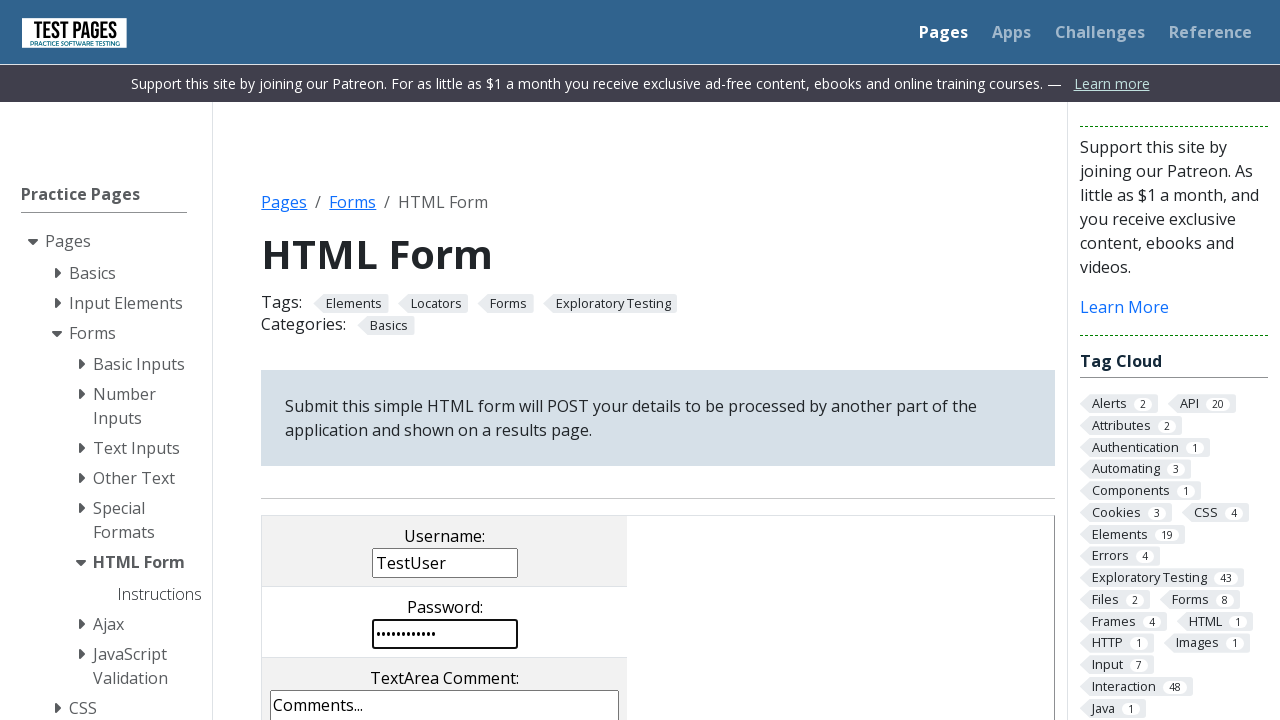

Filled comments field with 'This is a test comment.' on textarea[name='comments']
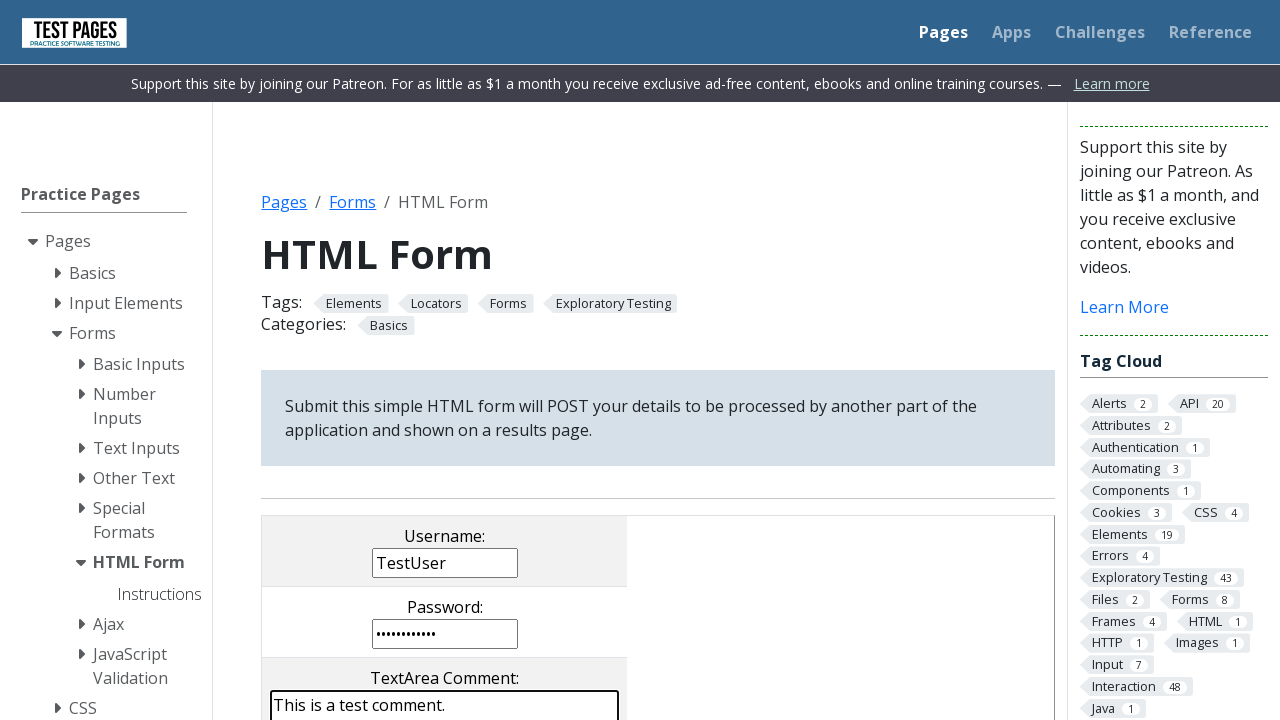

Clicked submit button to submit form at (504, 360) on input[type='submit']
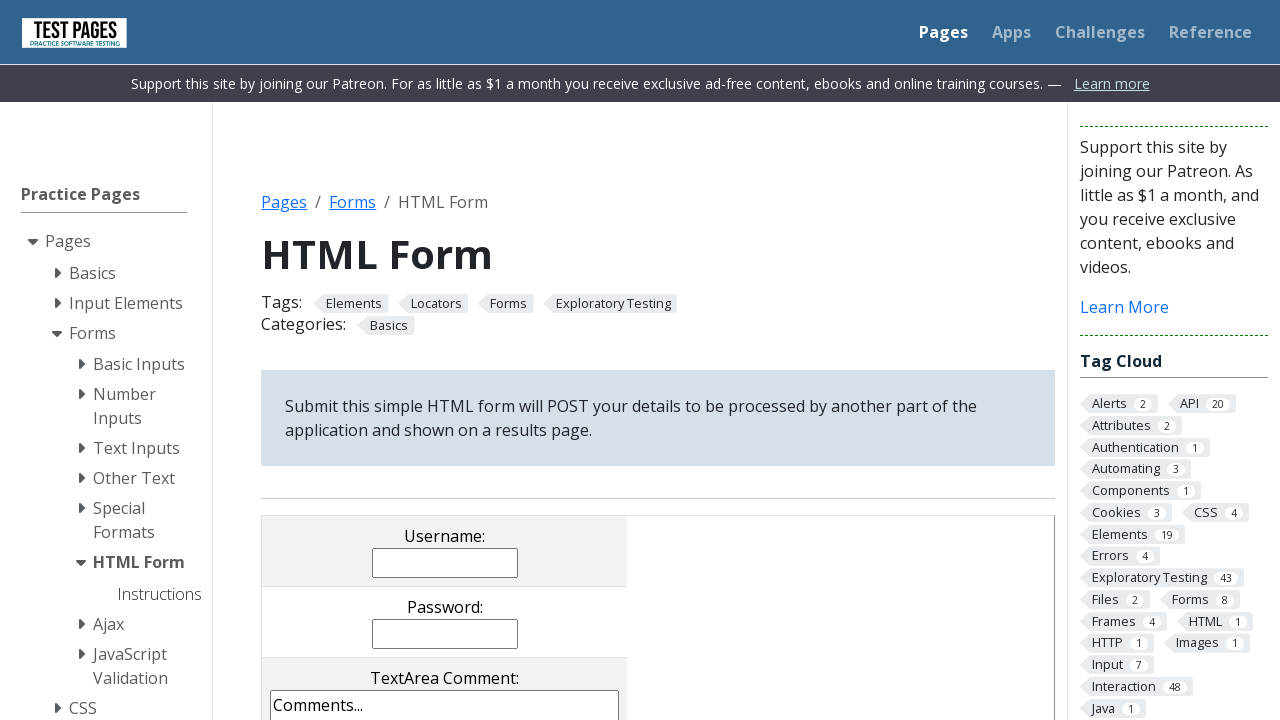

Page finished processing form submission
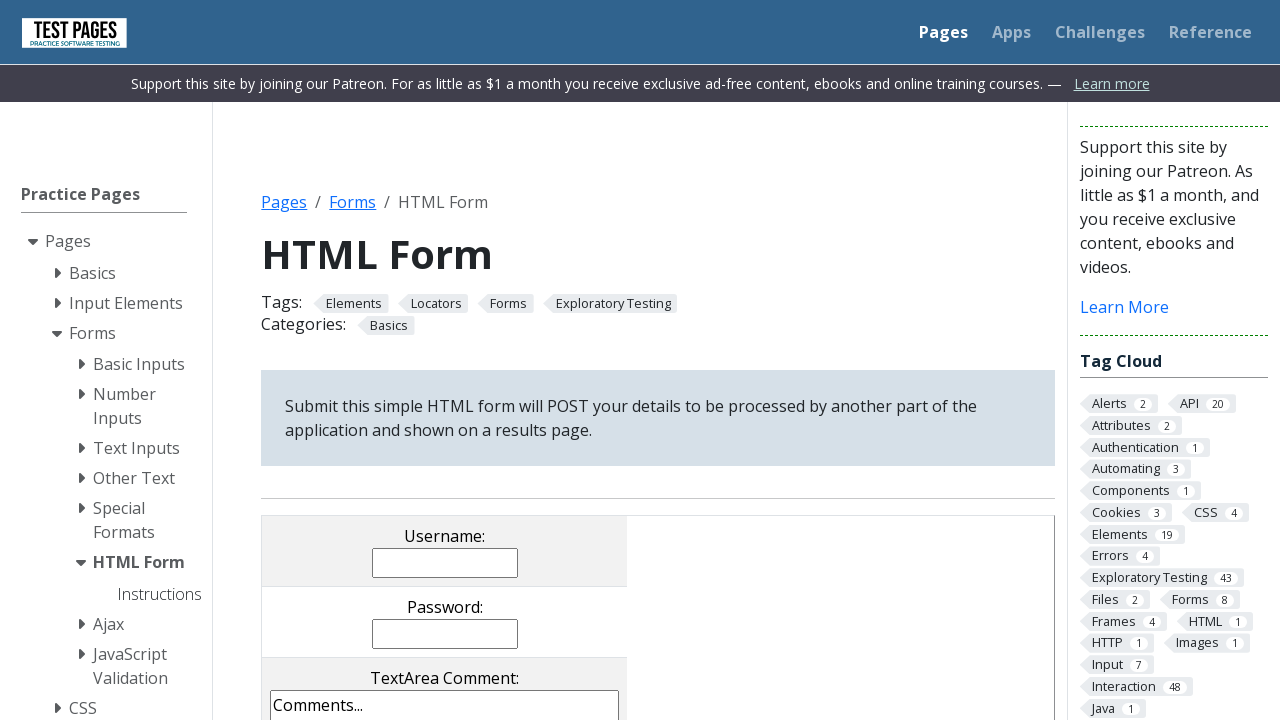

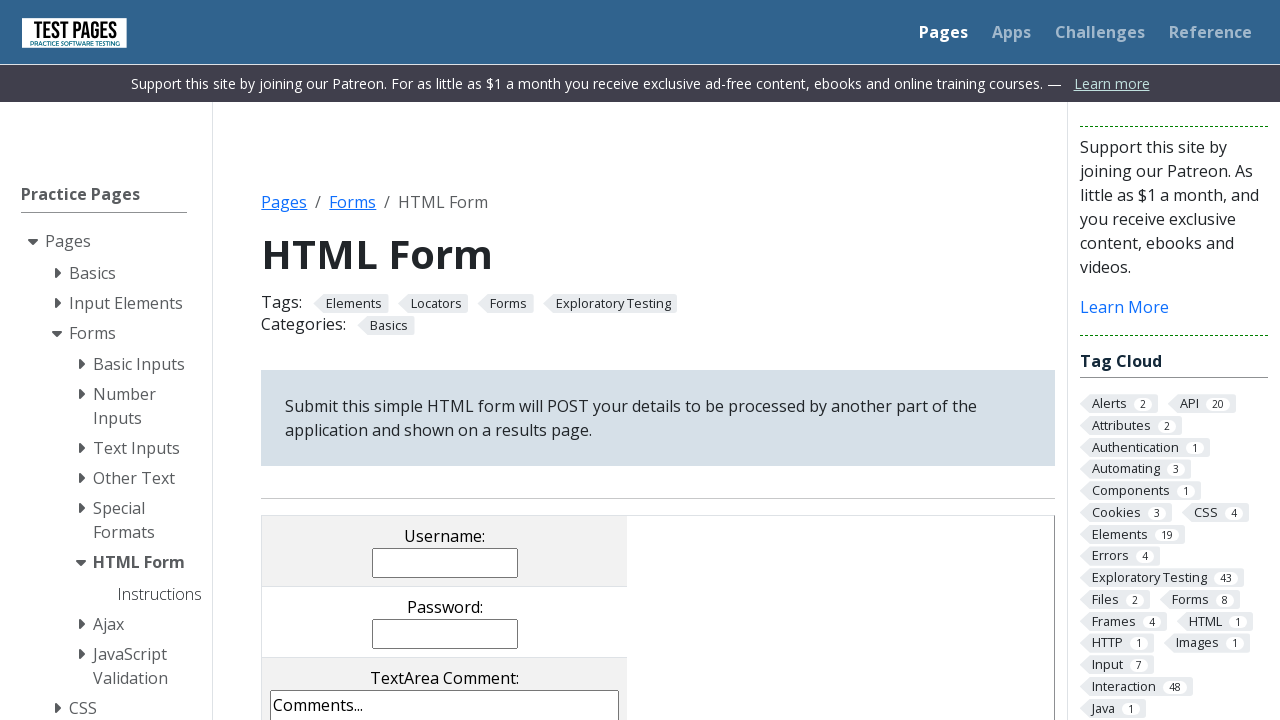